Tests a registration form by filling in personal information fields (name, email, phone, city) and submitting the form, then verifying the success message.

Starting URL: http://suninjuly.github.io/registration1.html

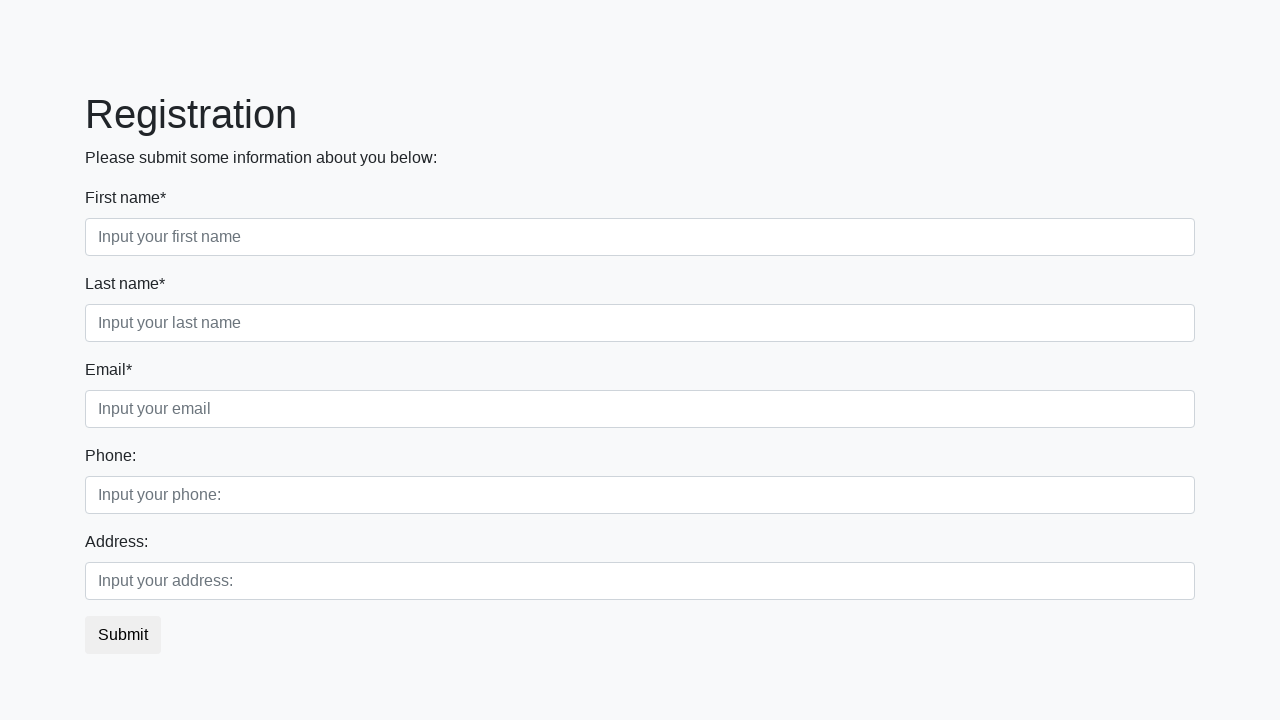

Filled first name field with 'Ivan' on .first_block .first
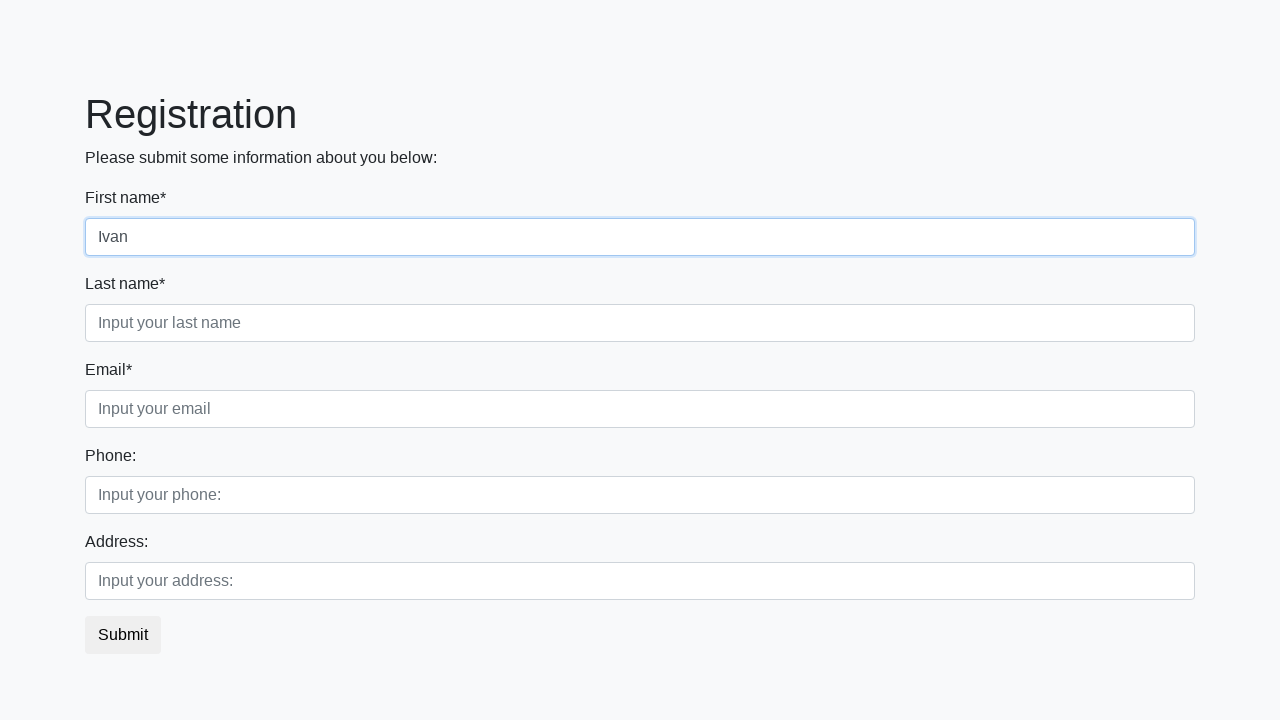

Filled last name field with 'Petrov' on .first_block .second
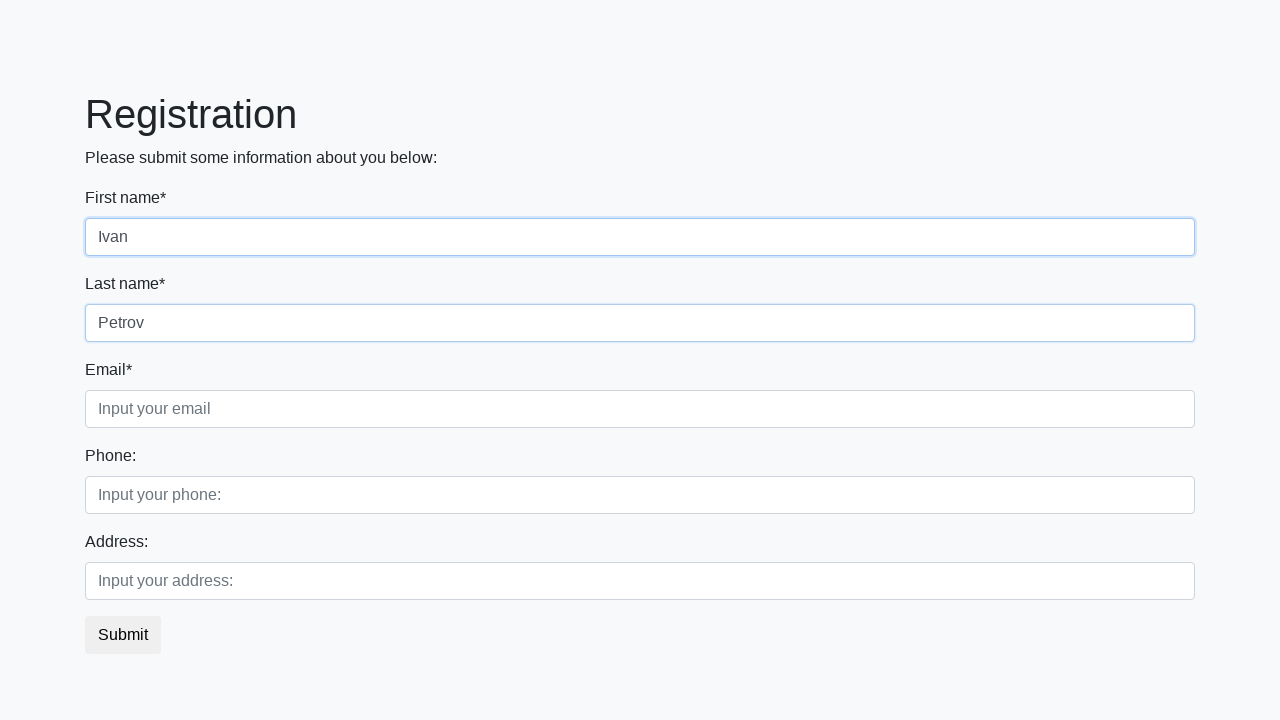

Filled email field with 'email@example.com' on .first_block .third
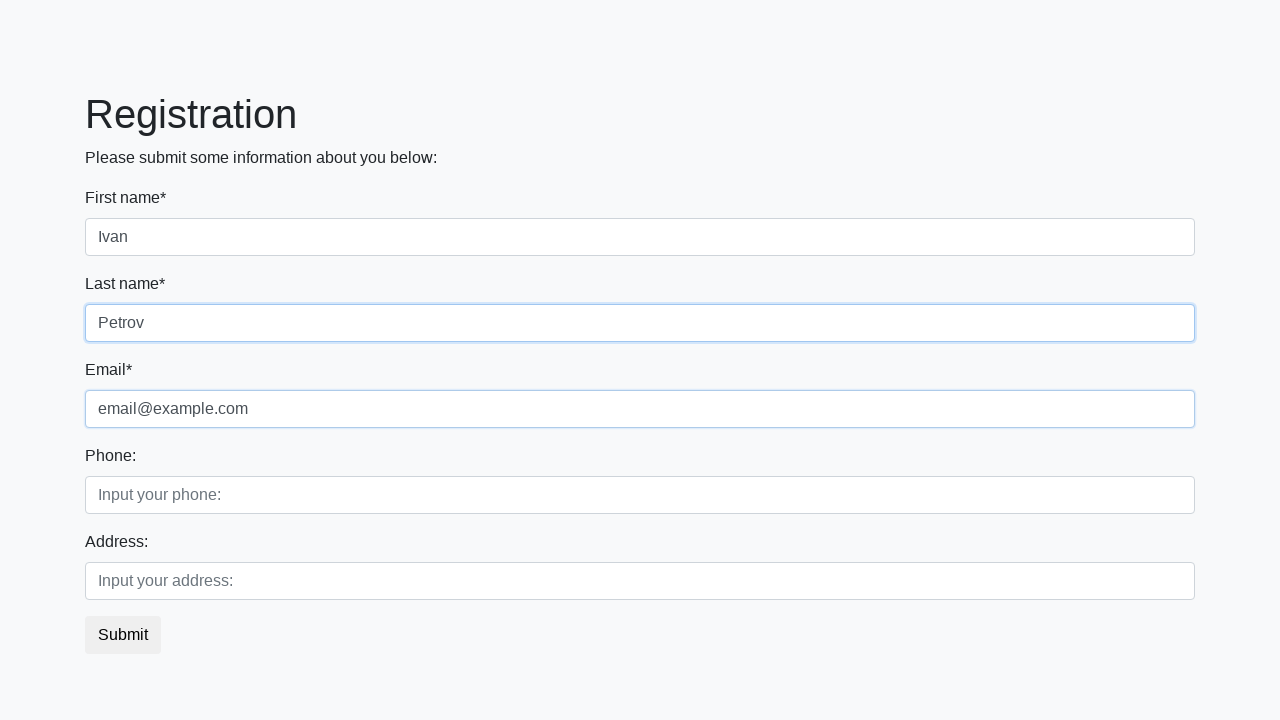

Filled phone number field with '+123456789' on .second_block .first
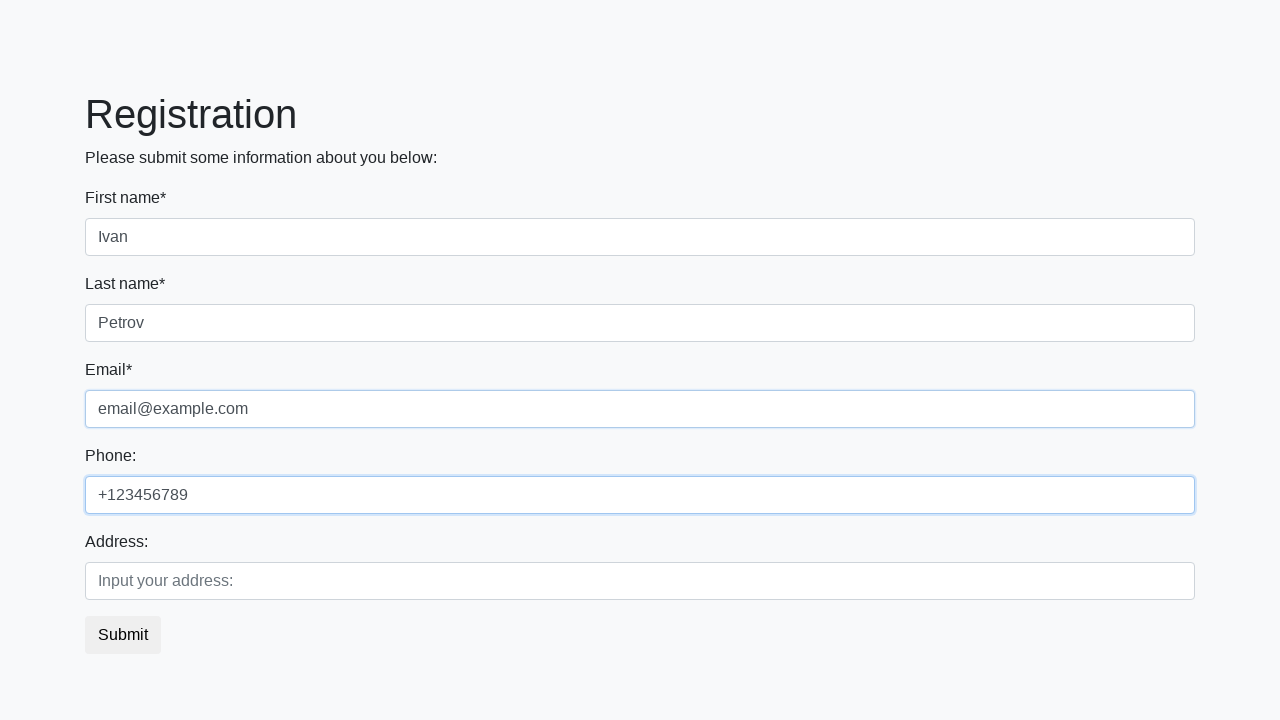

Filled city field with 'Moscow' on .second_block .second
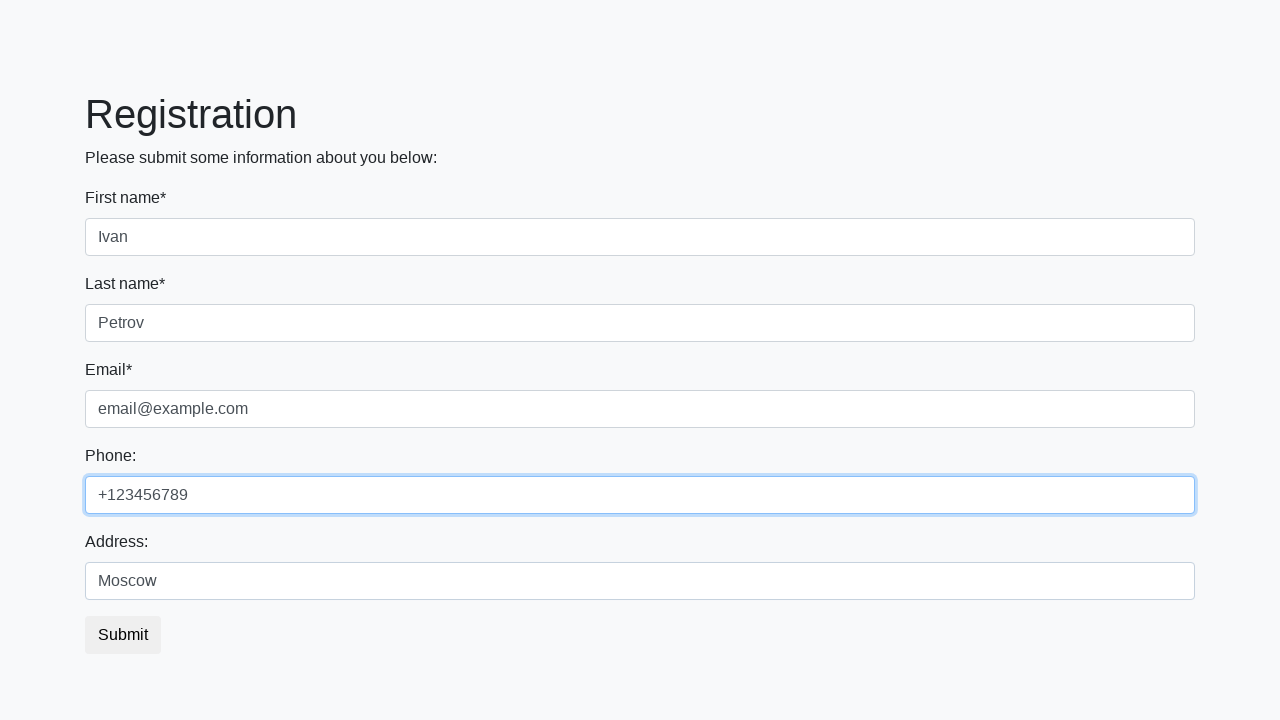

Clicked submit button to register at (123, 635) on button.btn
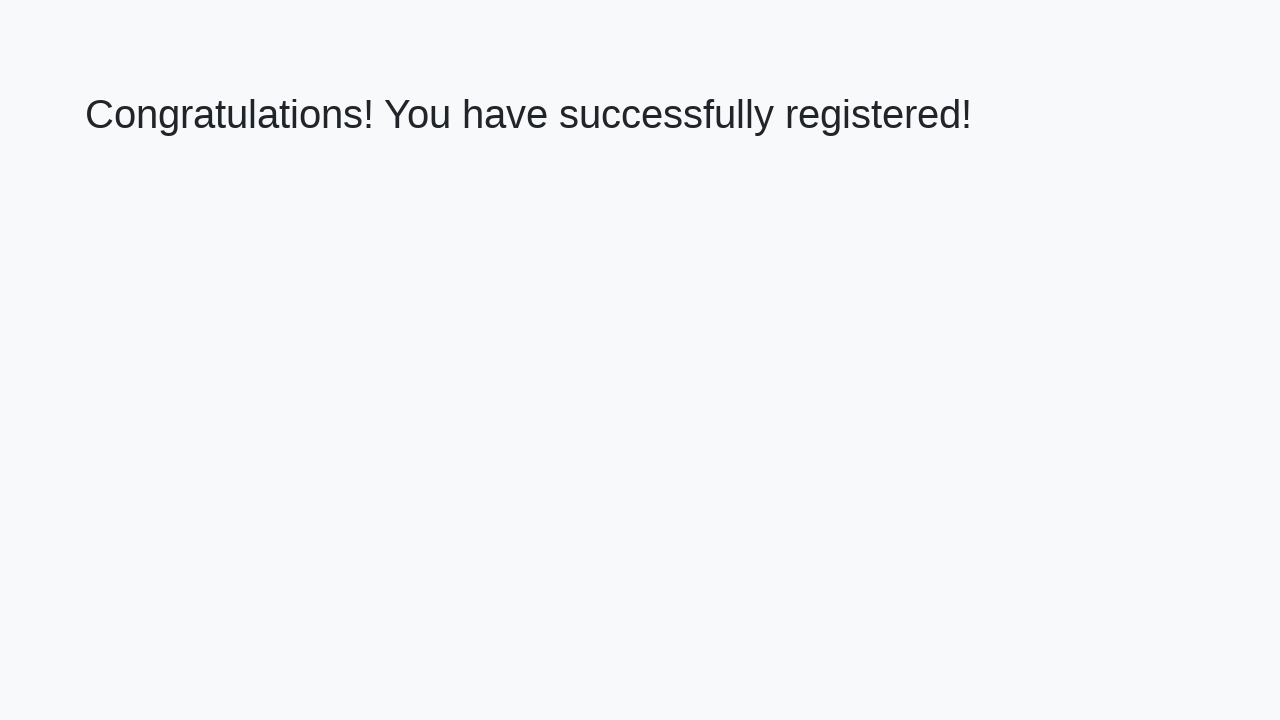

Success message appeared on screen
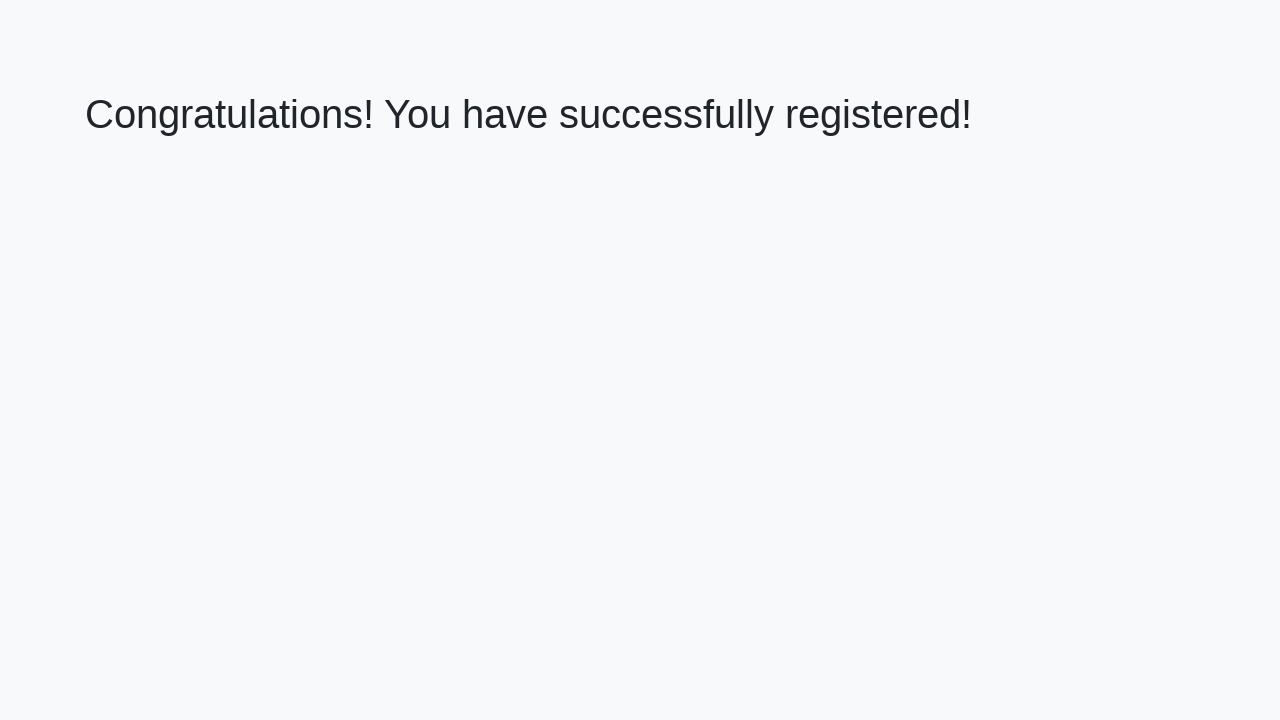

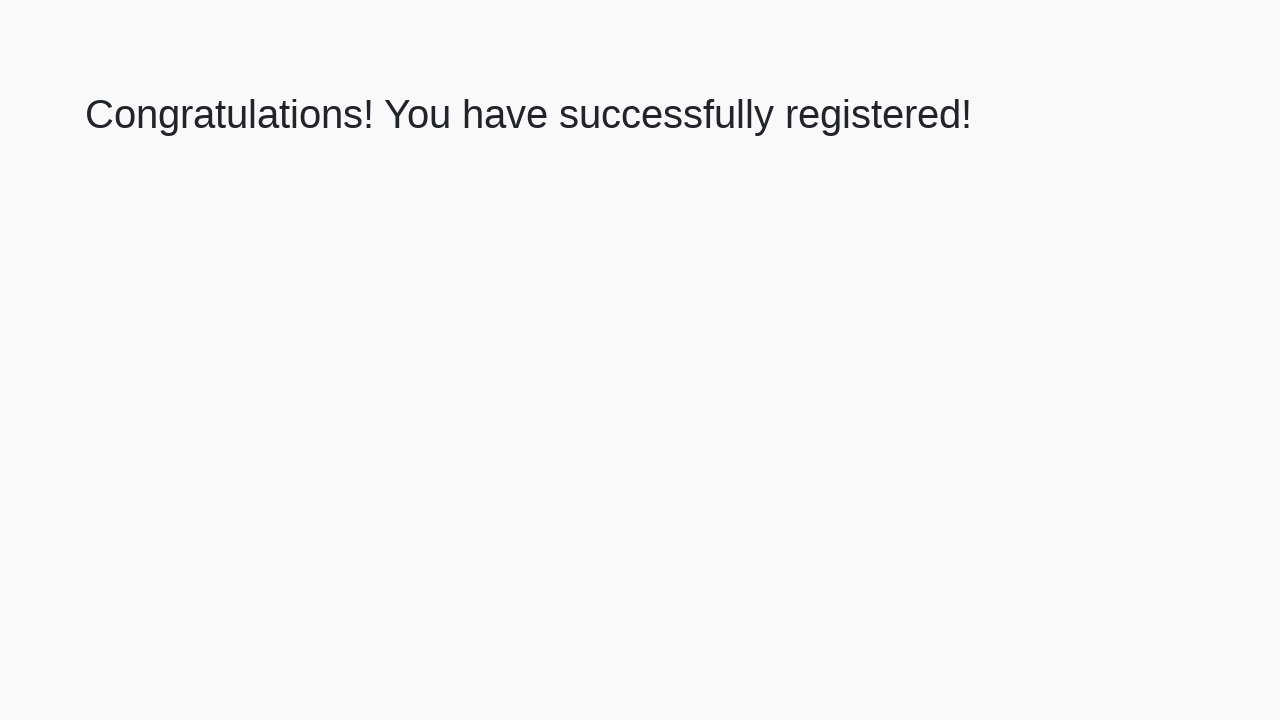